Navigates to JPL Space image page and clicks the full image button to view the featured Mars image.

Starting URL: https://data-class-jpl-space.s3.amazonaws.com/JPL_Space/index.html

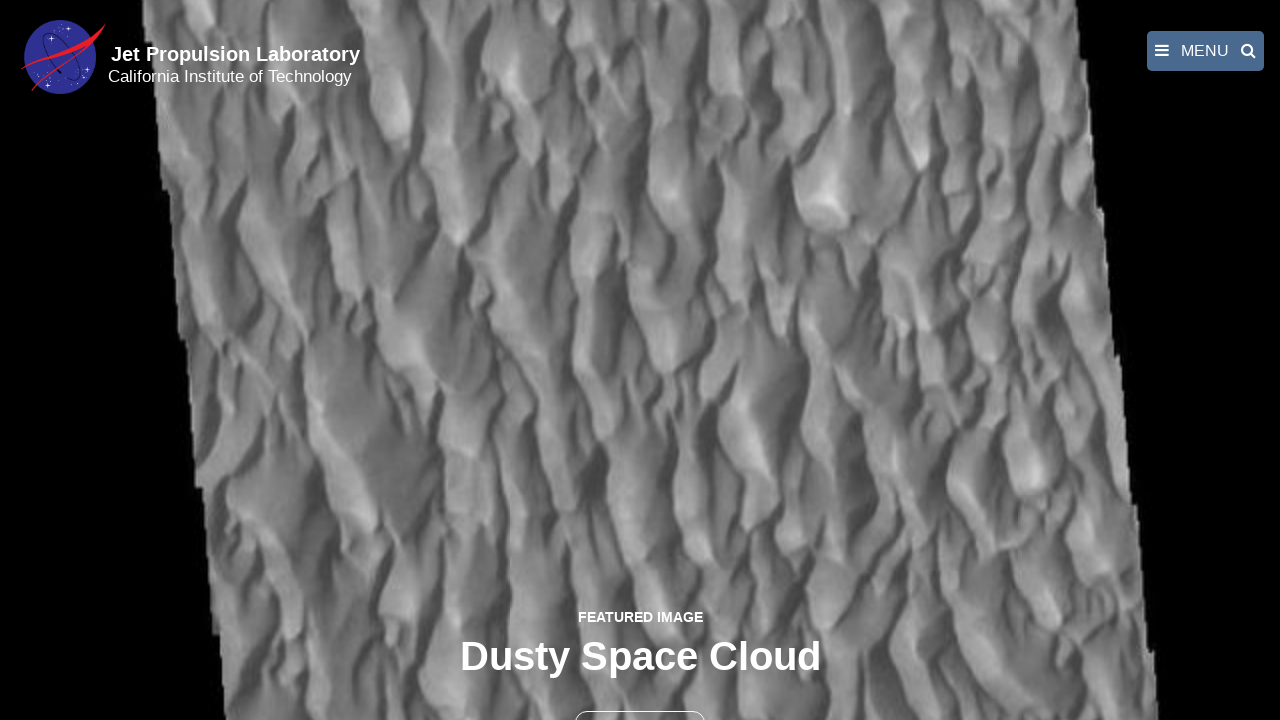

Navigated to JPL Space image page
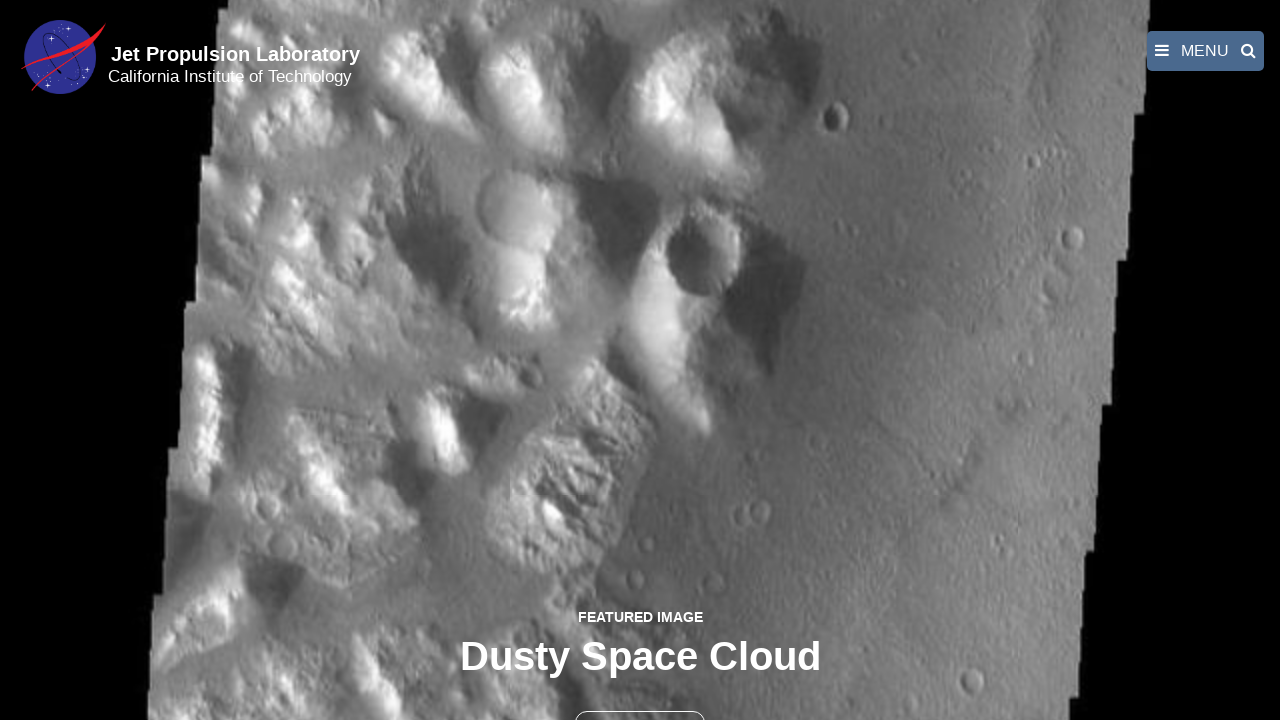

Clicked the full image button to view featured Mars image at (640, 699) on button >> nth=1
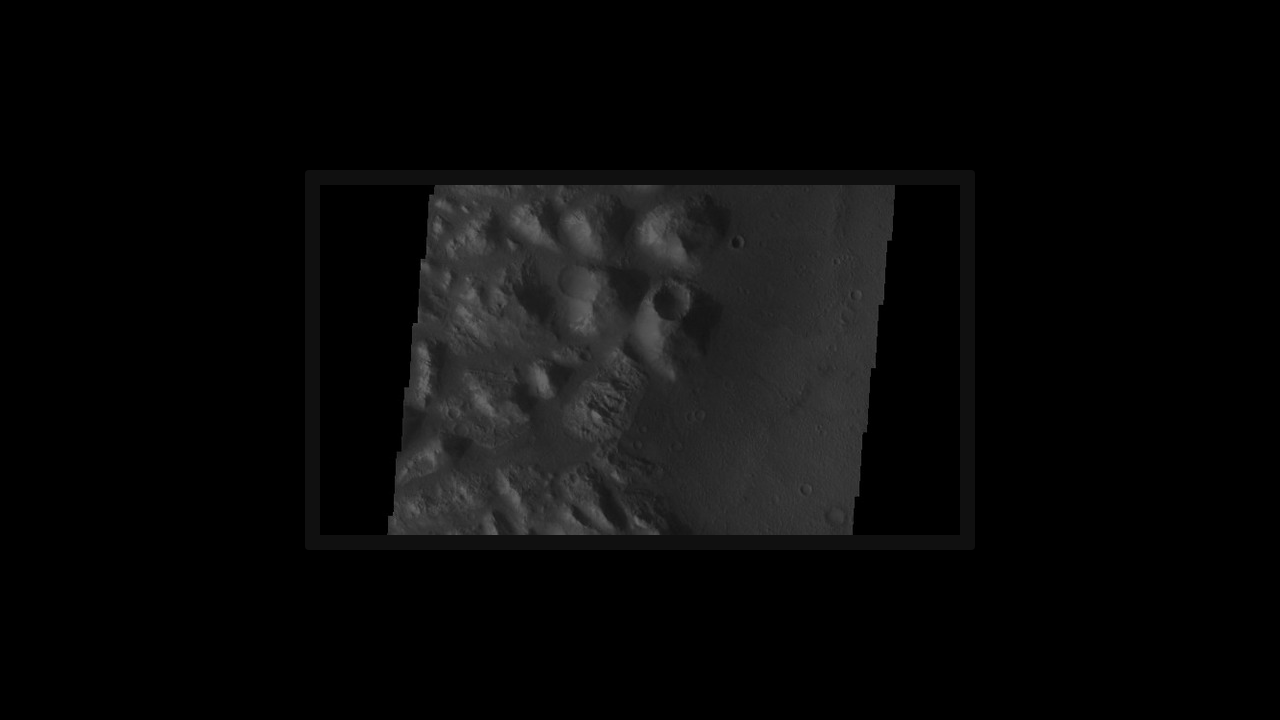

Full image loaded and displayed
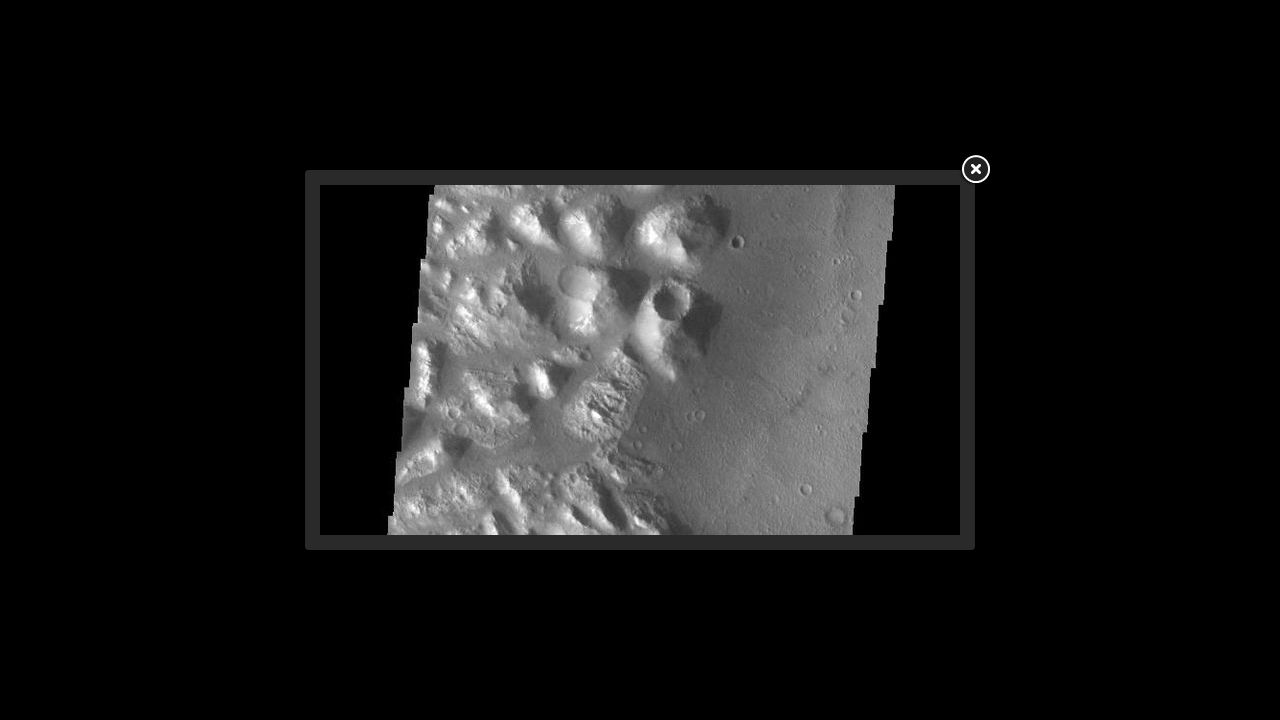

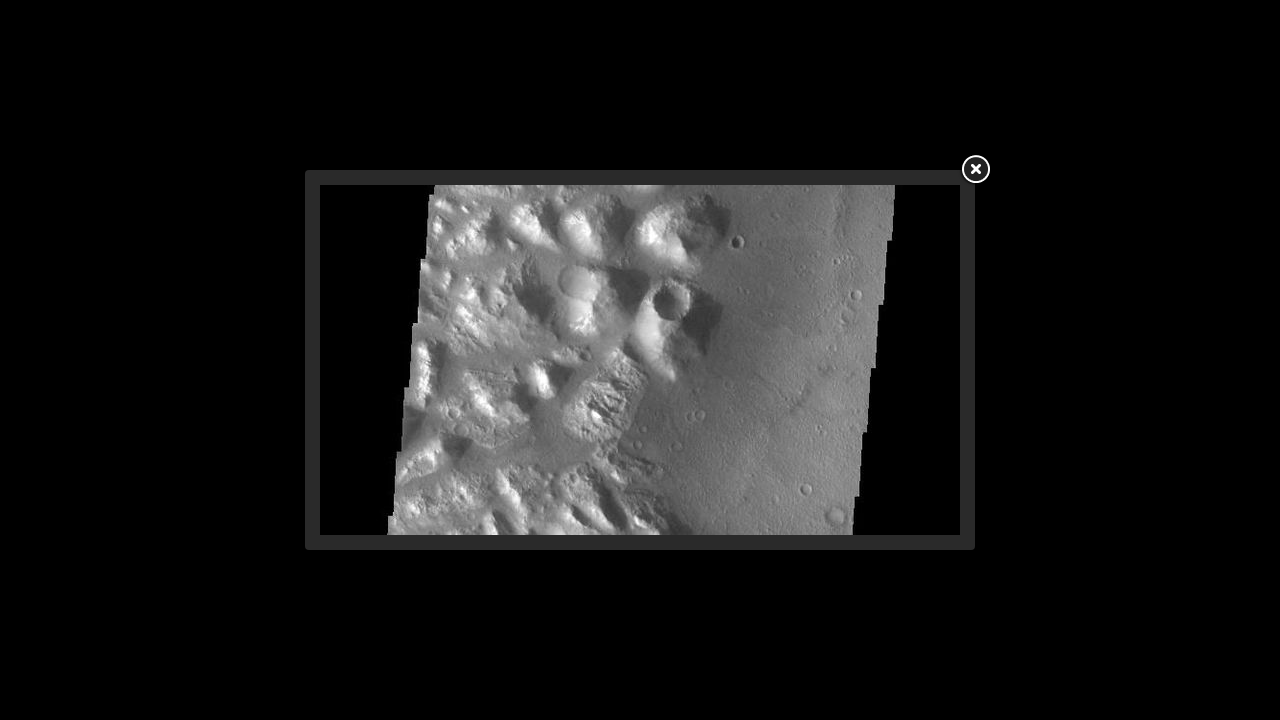